Tests handling of JavaScript alerts including alert, confirm, and prompt dialogs by clicking buttons and interacting with the dialog boxes

Starting URL: https://www.hyrtutorials.com/p/alertsdemo.html

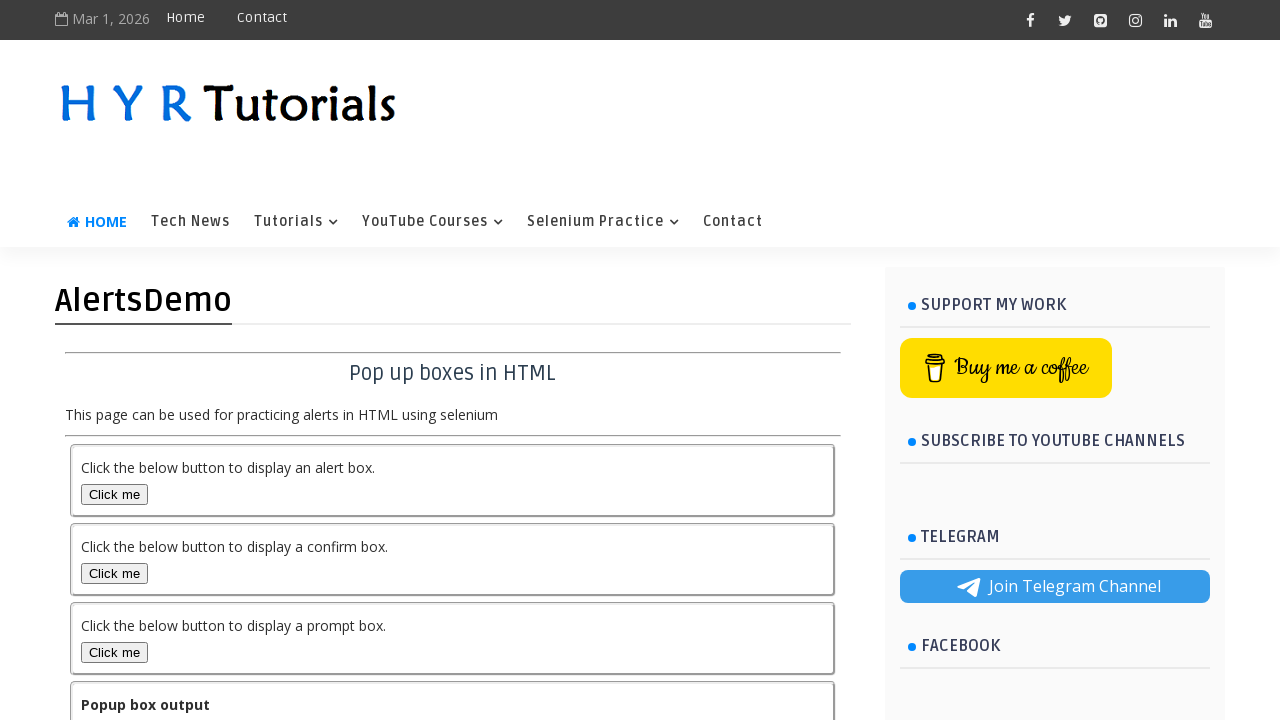

Clicked alert box button and accepted the alert dialog at (114, 494) on button#alertBox
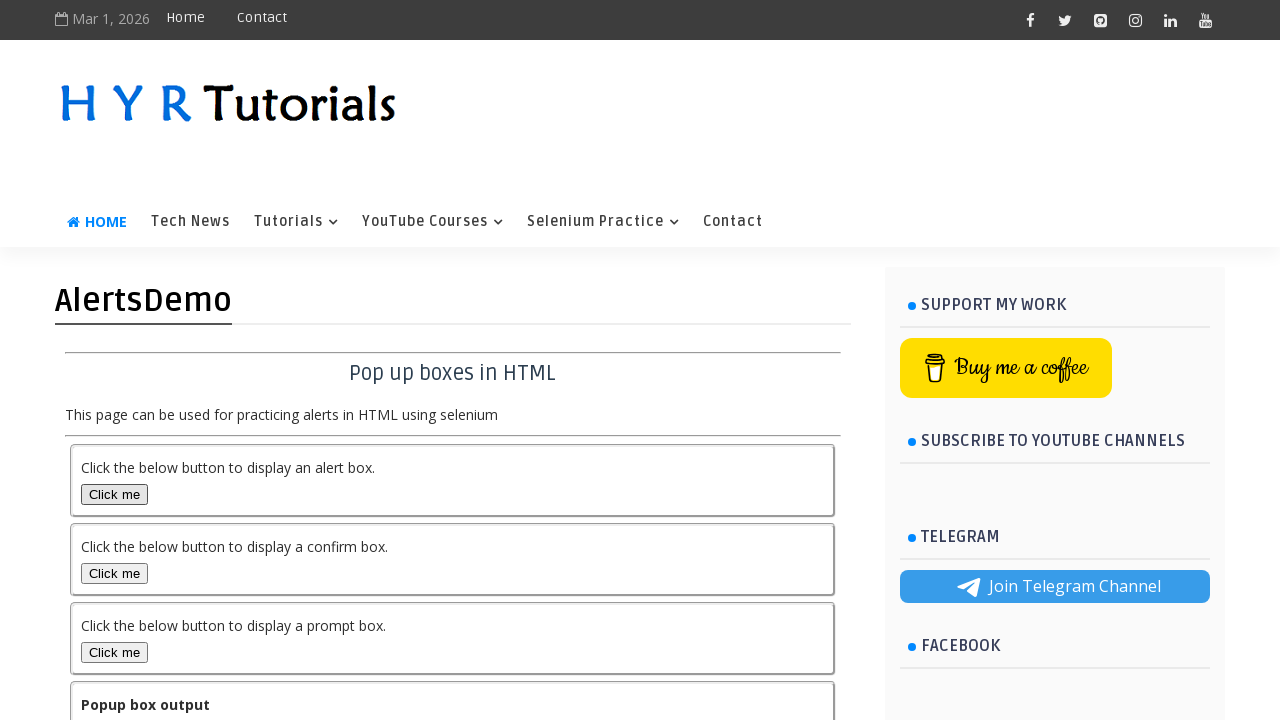

Waited for output element to appear after alert
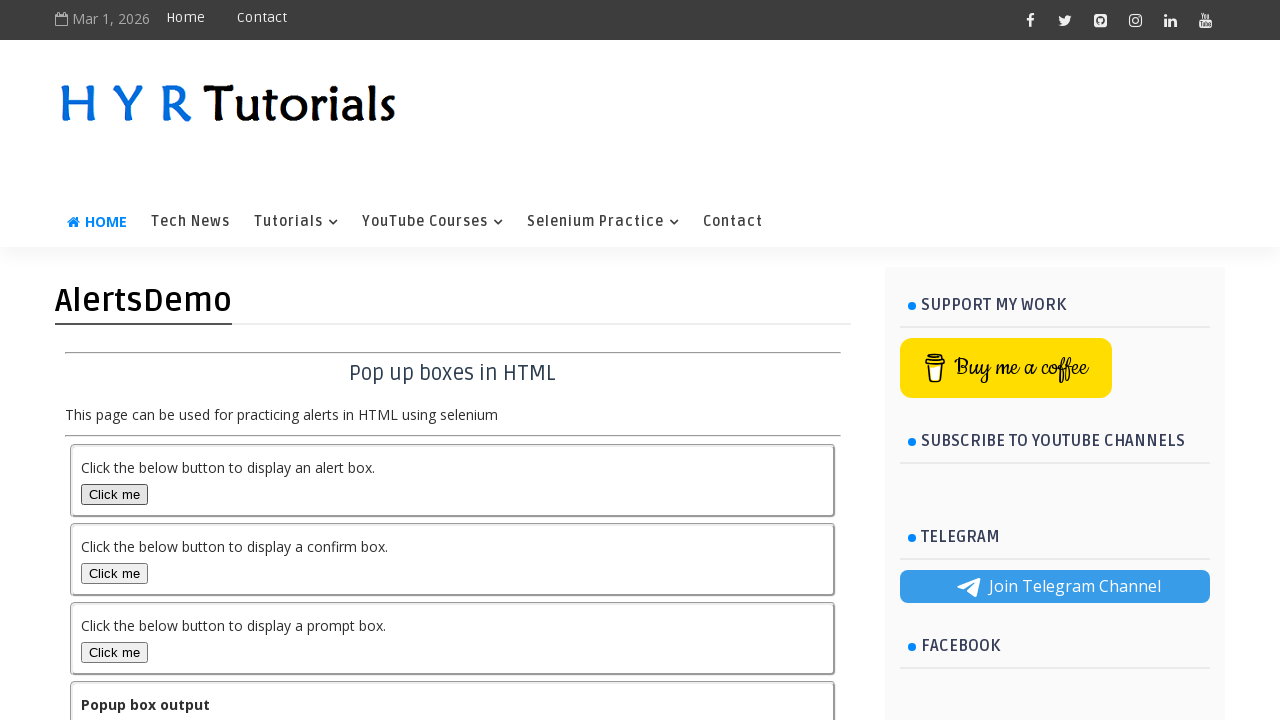

Clicked confirm box button and dismissed the confirm dialog at (114, 573) on #confirmBox
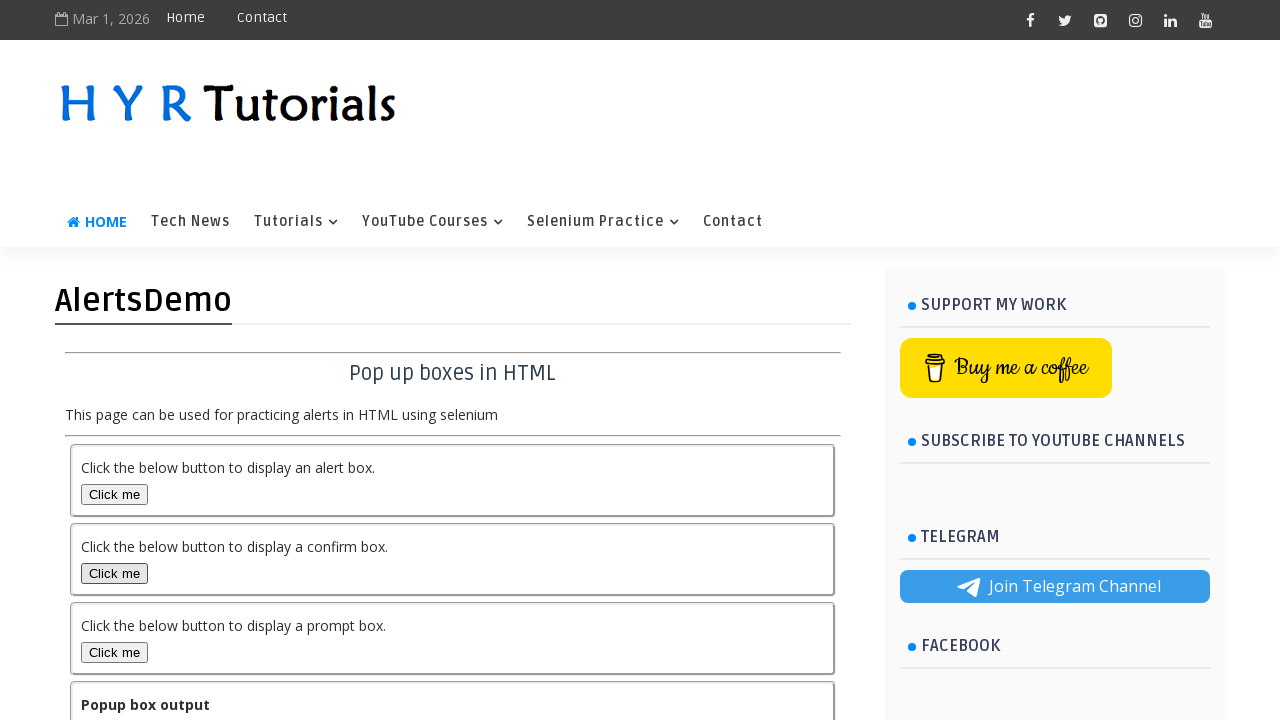

Waited for output element to update after confirm dialog dismissal
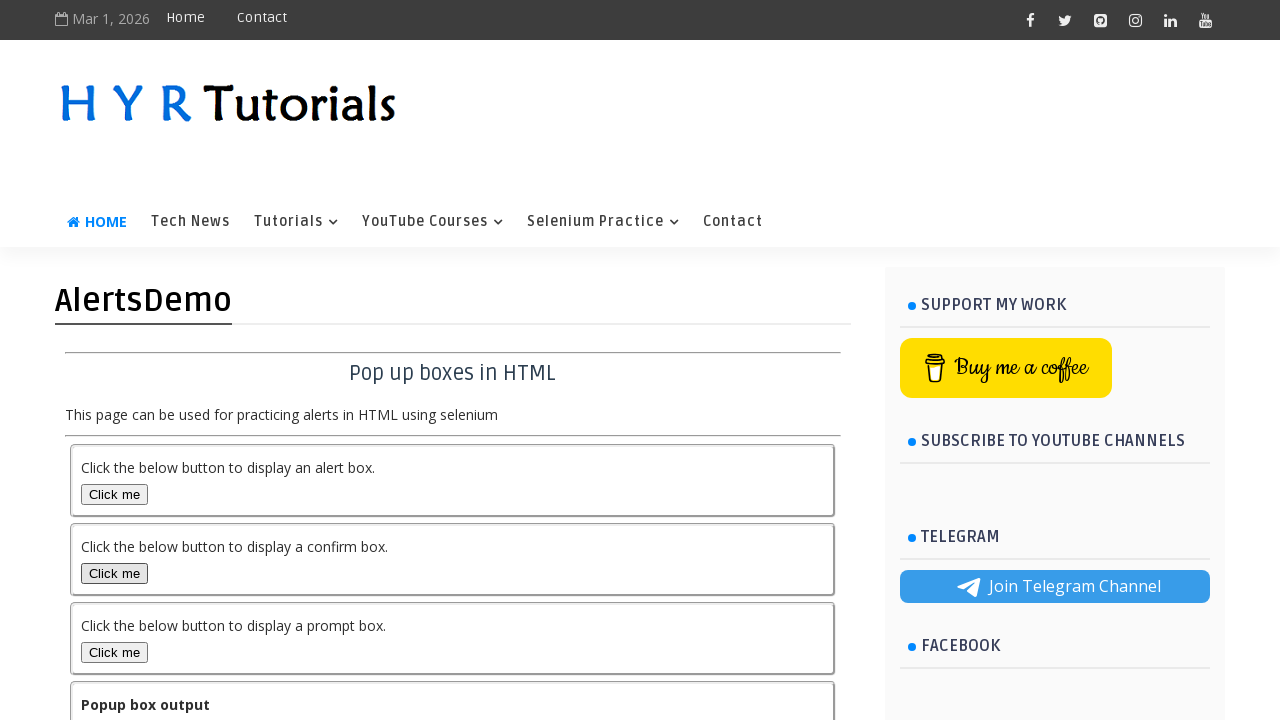

Scrolled down the page by 100 pixels
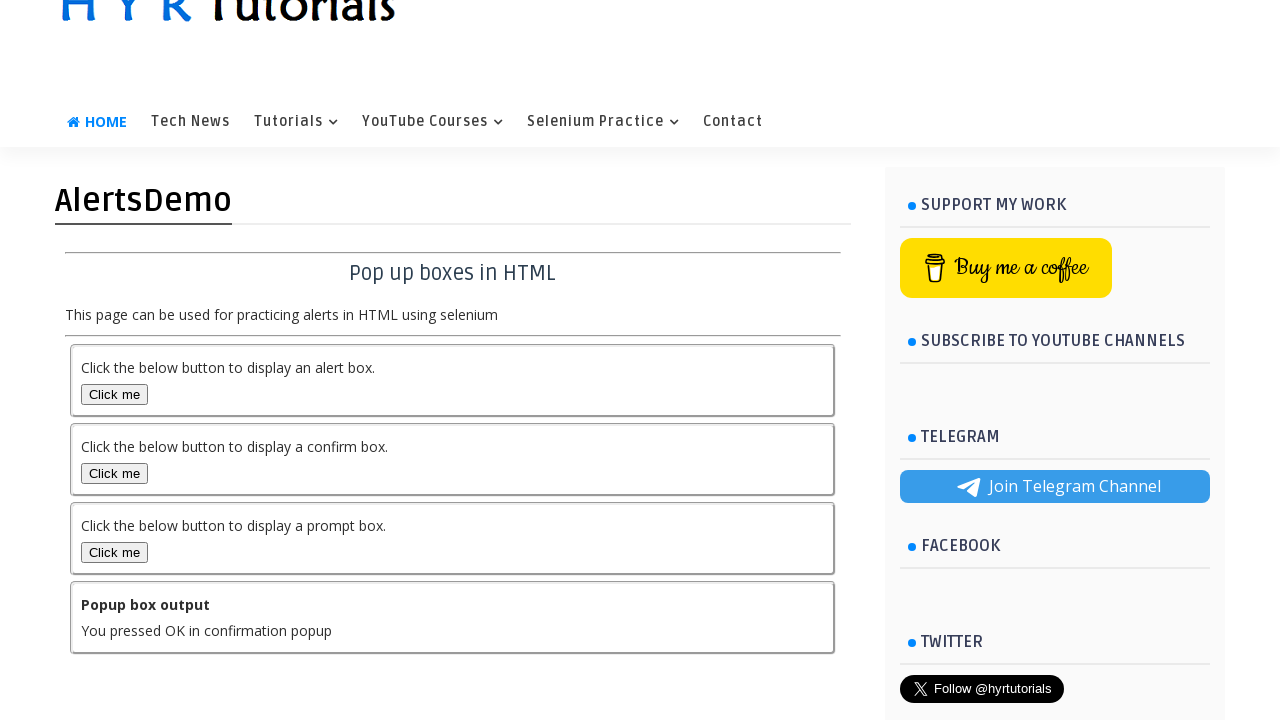

Clicked prompt box button and accepted the prompt dialog with text 'Final step of this task' at (114, 552) on #promptBox
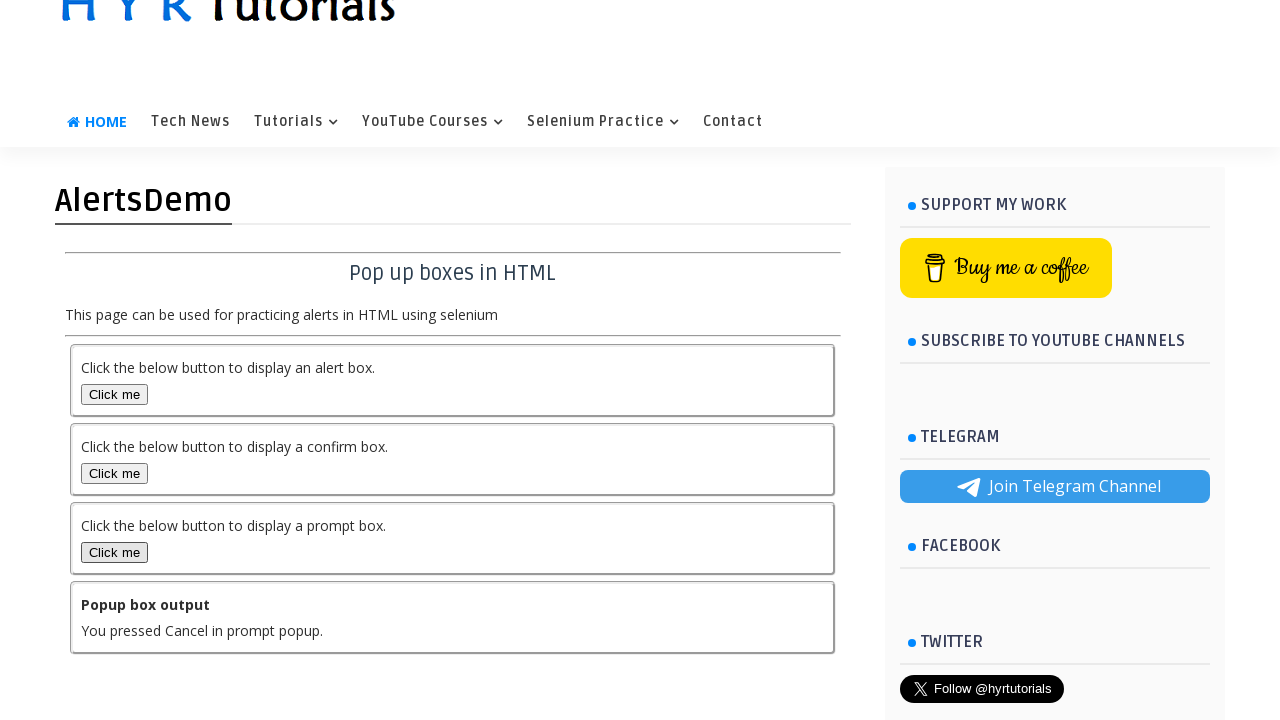

Waited for final output element to appear after prompt dialog
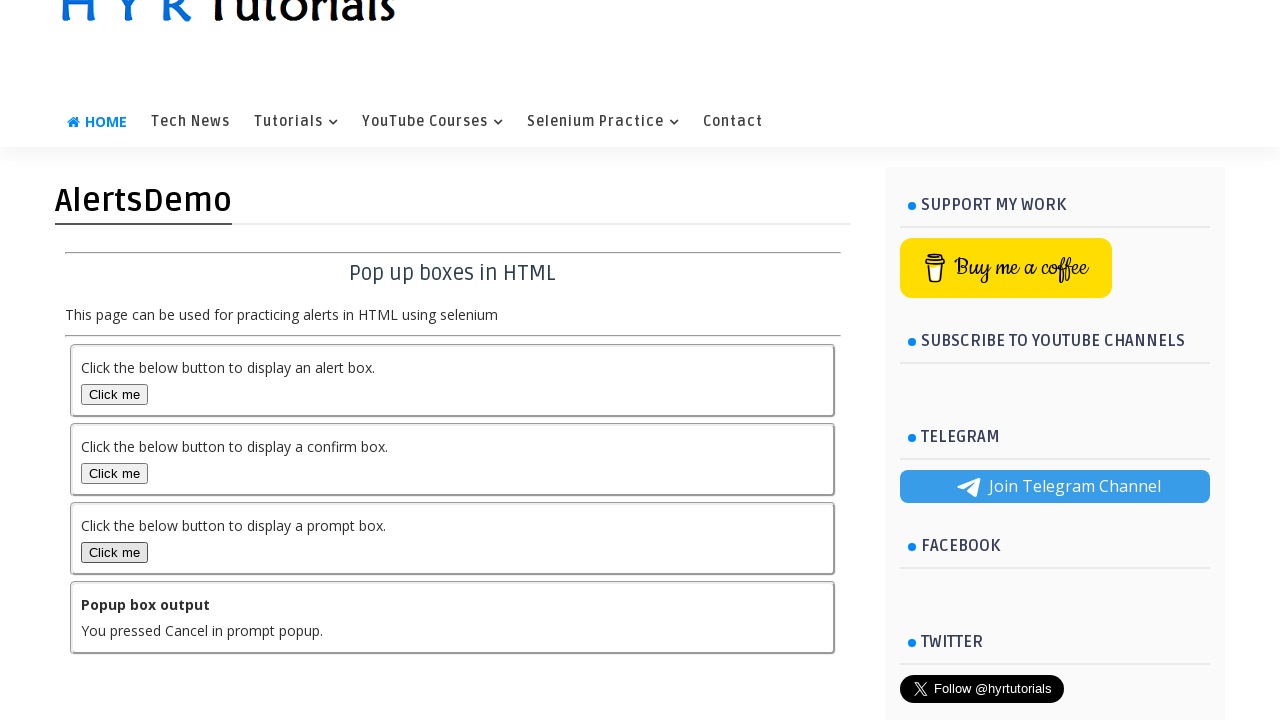

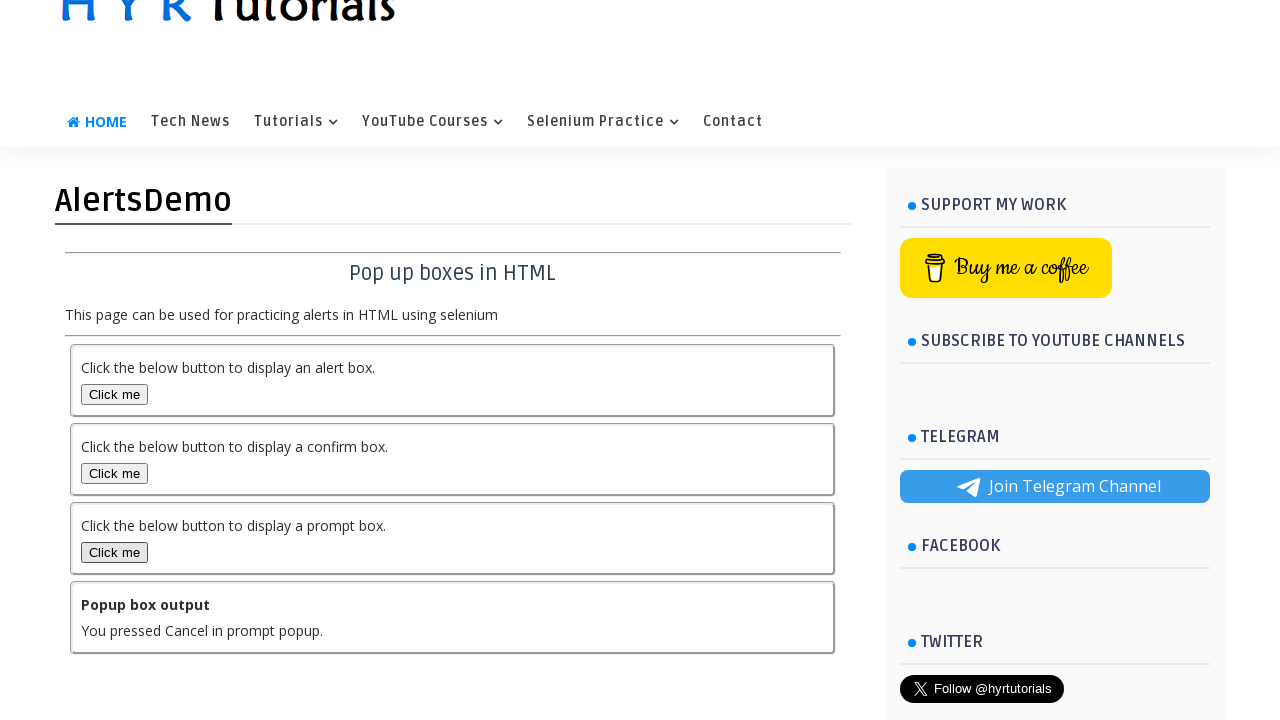